Tests standard select dropdown by selecting "Python" option from a disabled-state dropdown element

Starting URL: https://pynishant.github.io/dropdown-selenium-python-select.html

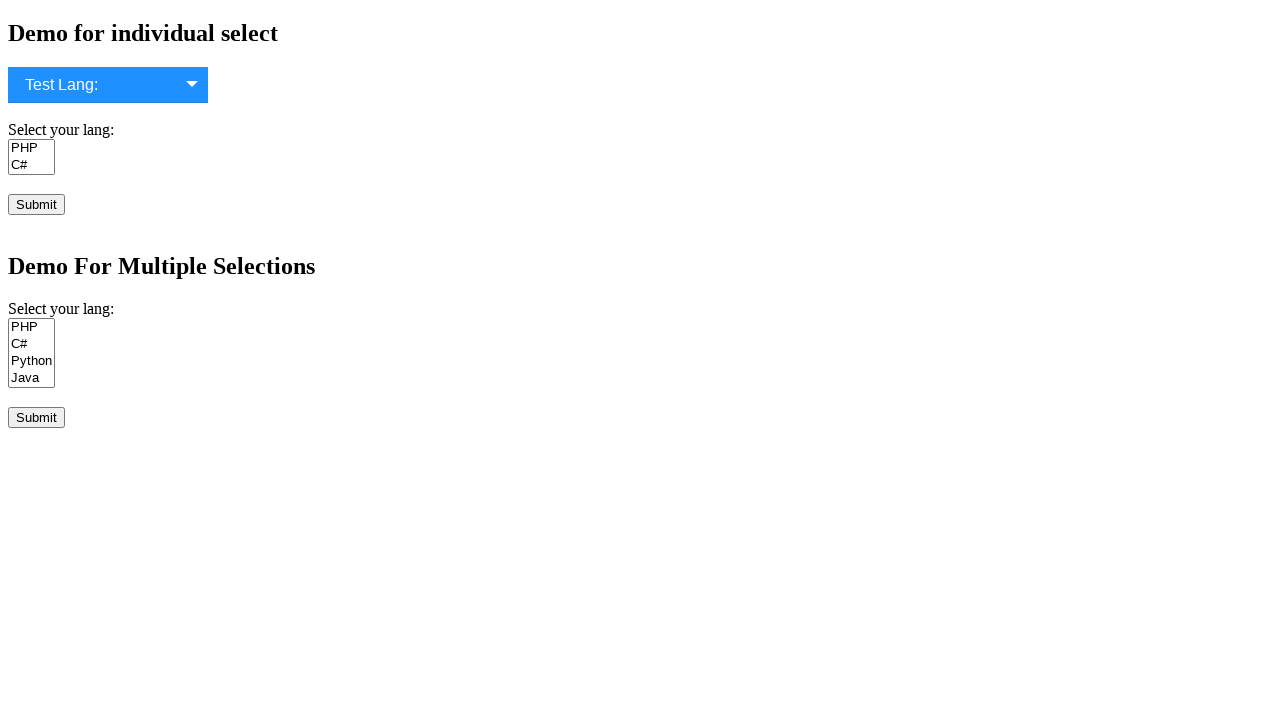

Navigated to dropdown test page
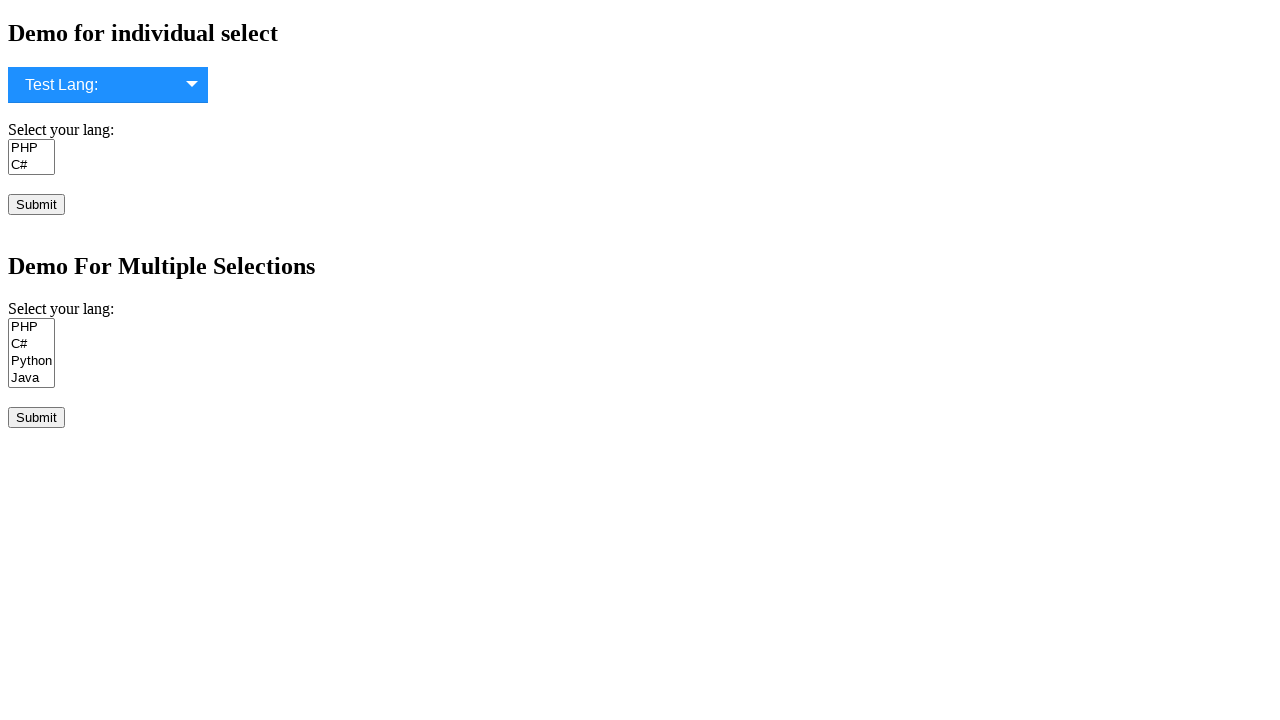

Selected 'Python' option from the language dropdown on #lang
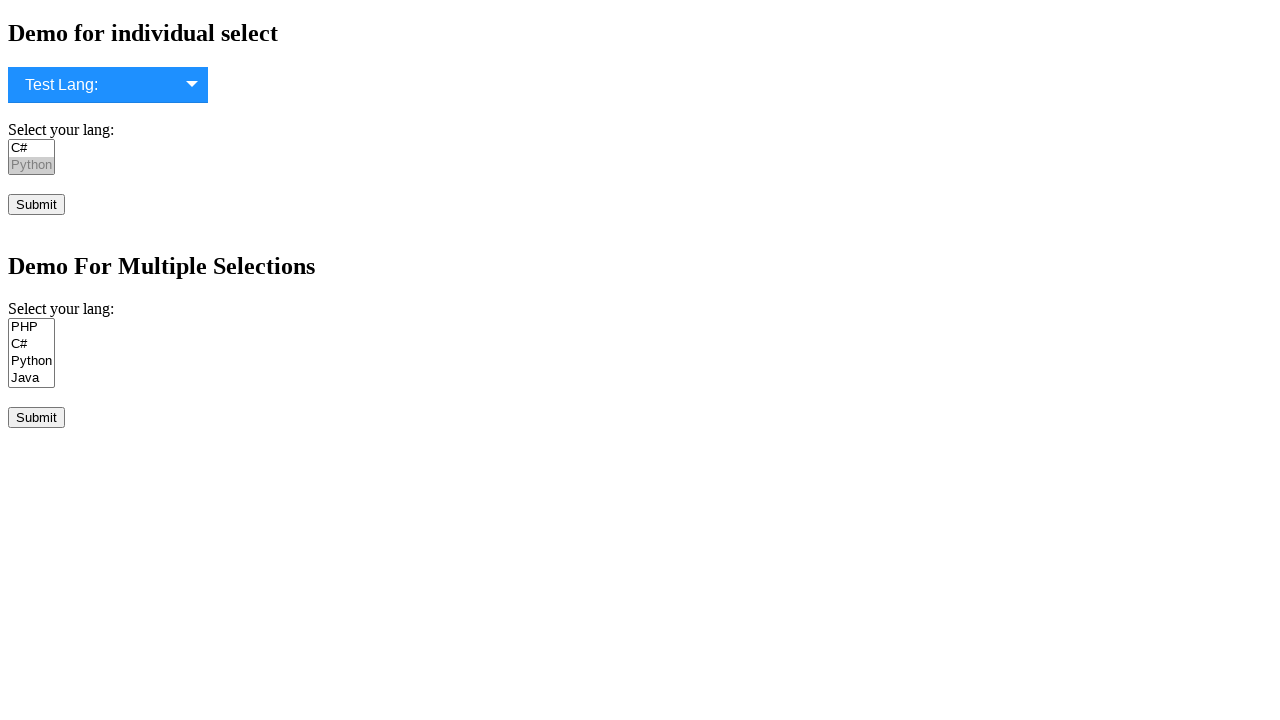

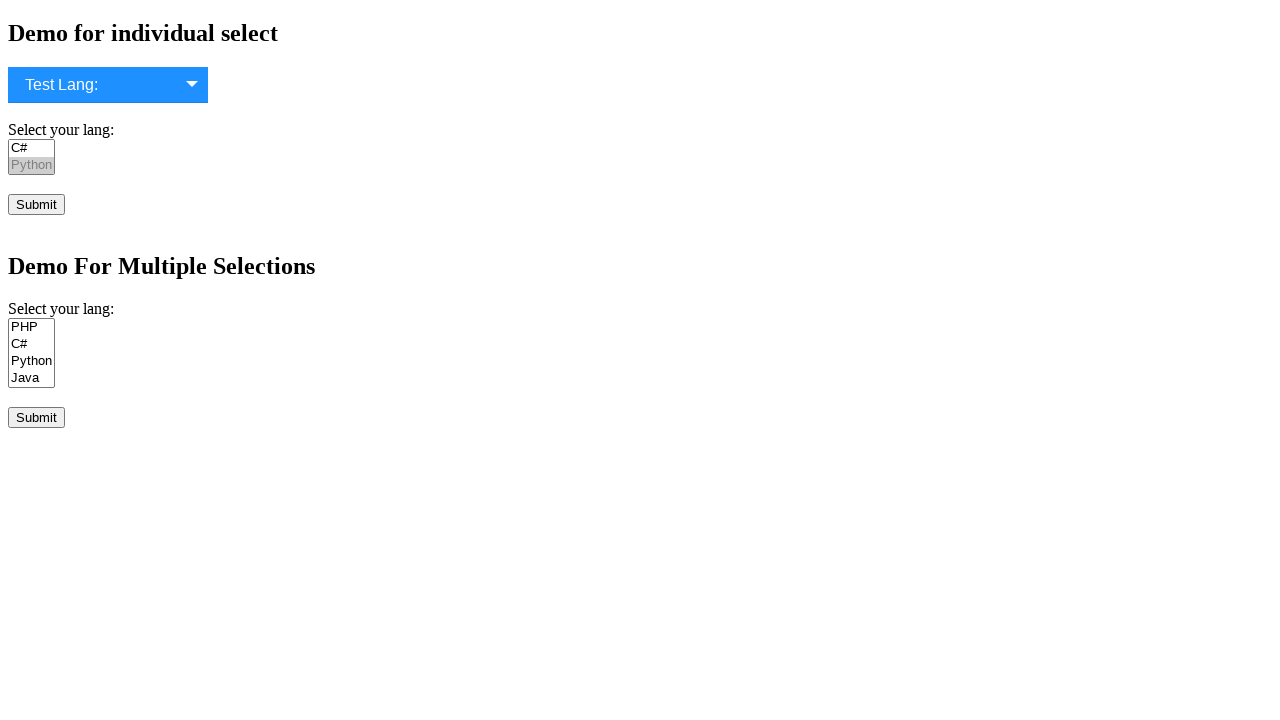